Tests keyboard interaction by navigating to a website and performing a page down scroll action using keyboard keys.

Starting URL: https://thetestingworld.com/

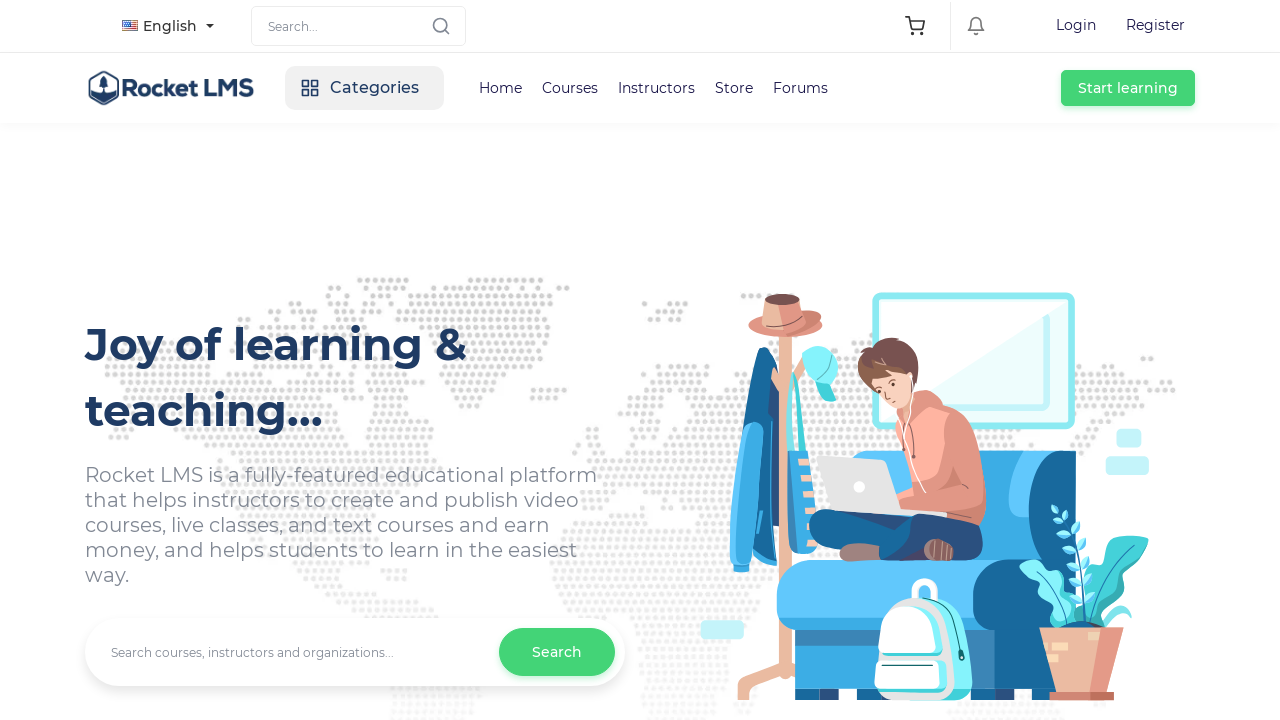

Pressed PageDown key to scroll down the page
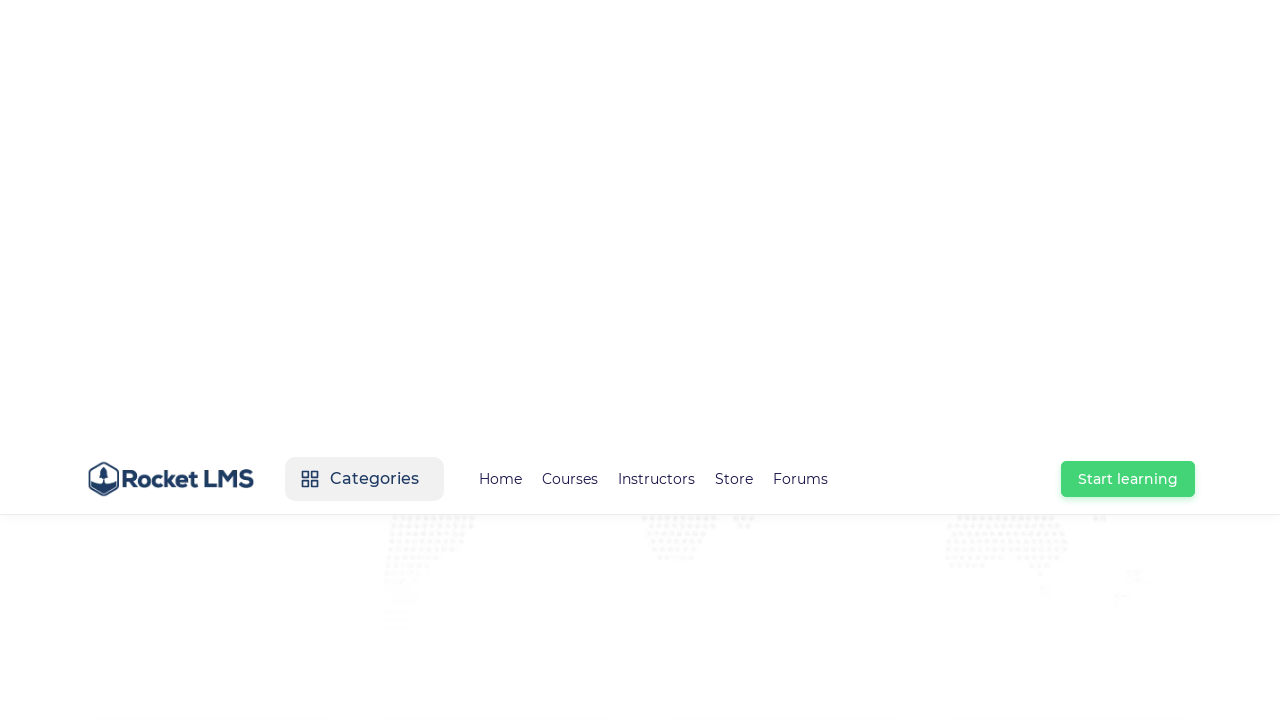

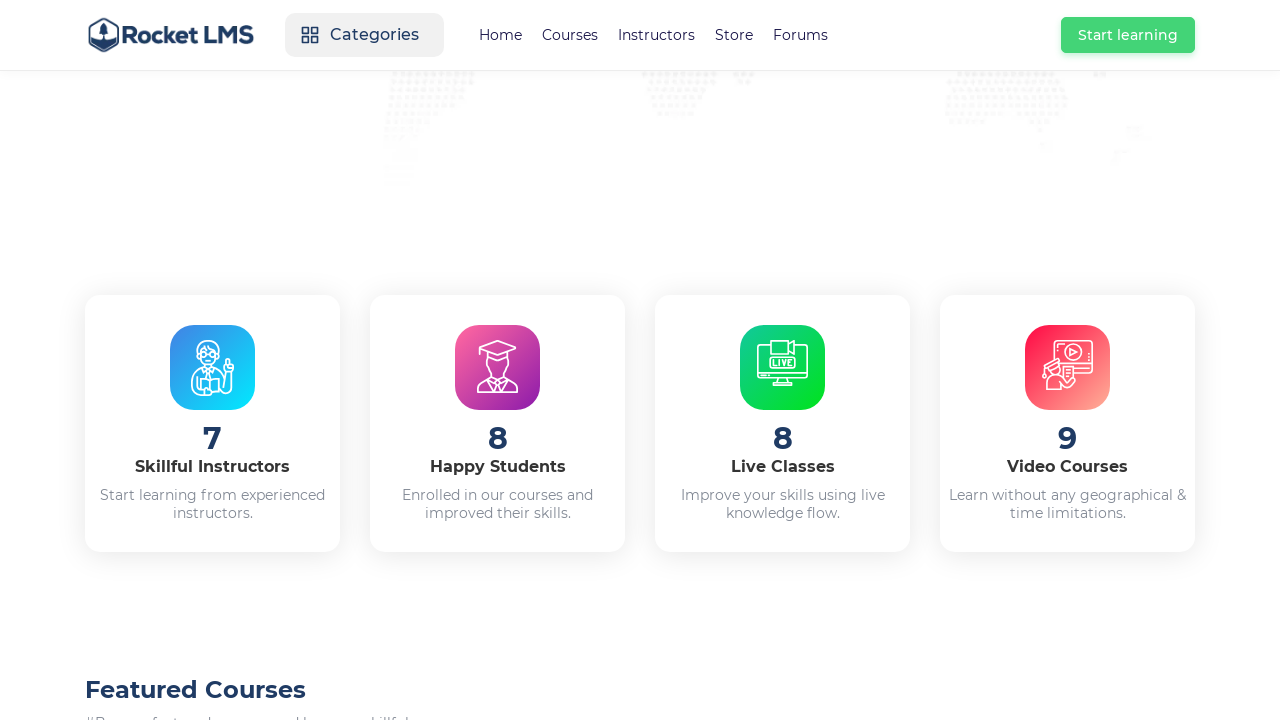